Tests that whitespace is trimmed from edited todo text

Starting URL: https://demo.playwright.dev/todomvc

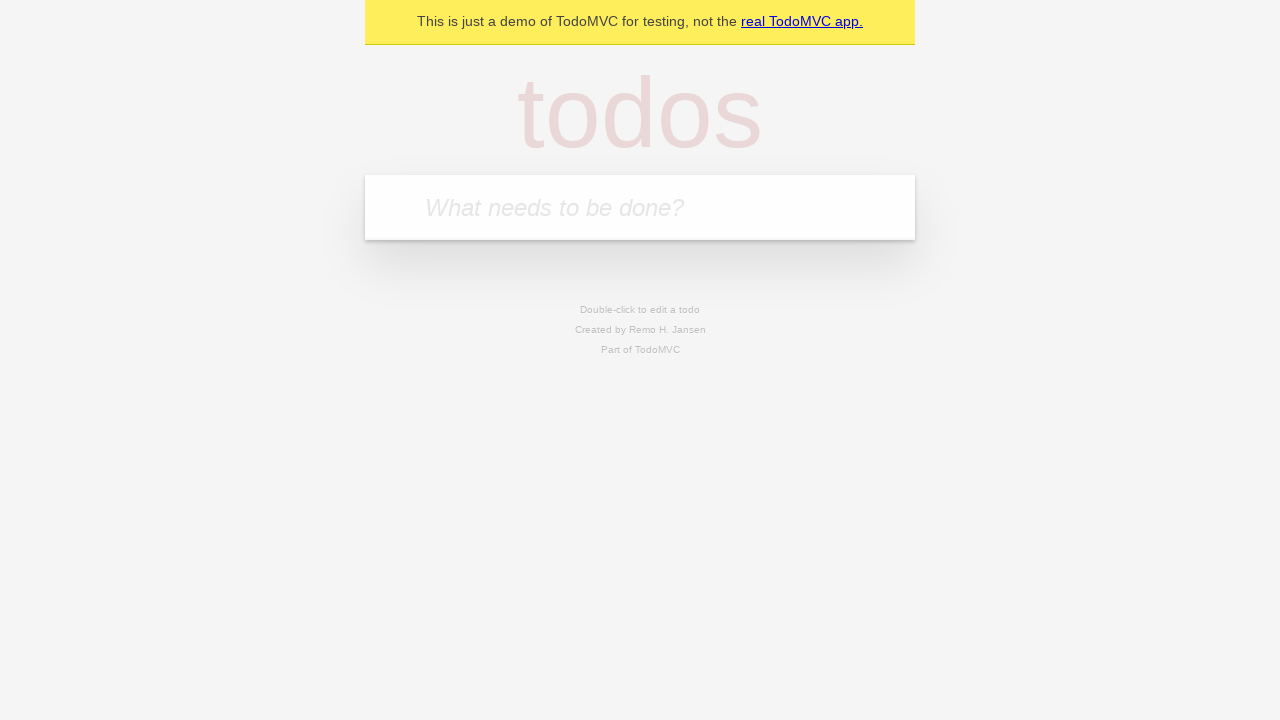

Filled new todo input with 'feed the cat' on internal:attr=[placeholder="What needs to be done?"i]
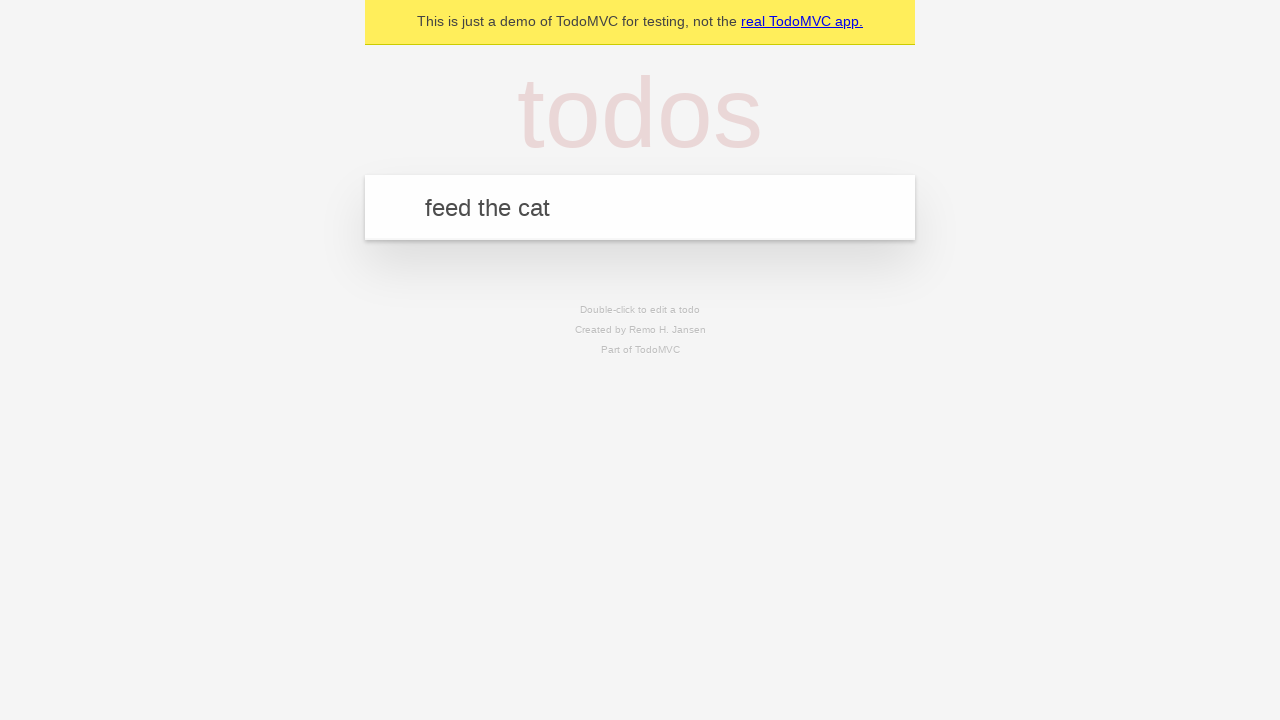

Pressed Enter to create first todo on internal:attr=[placeholder="What needs to be done?"i]
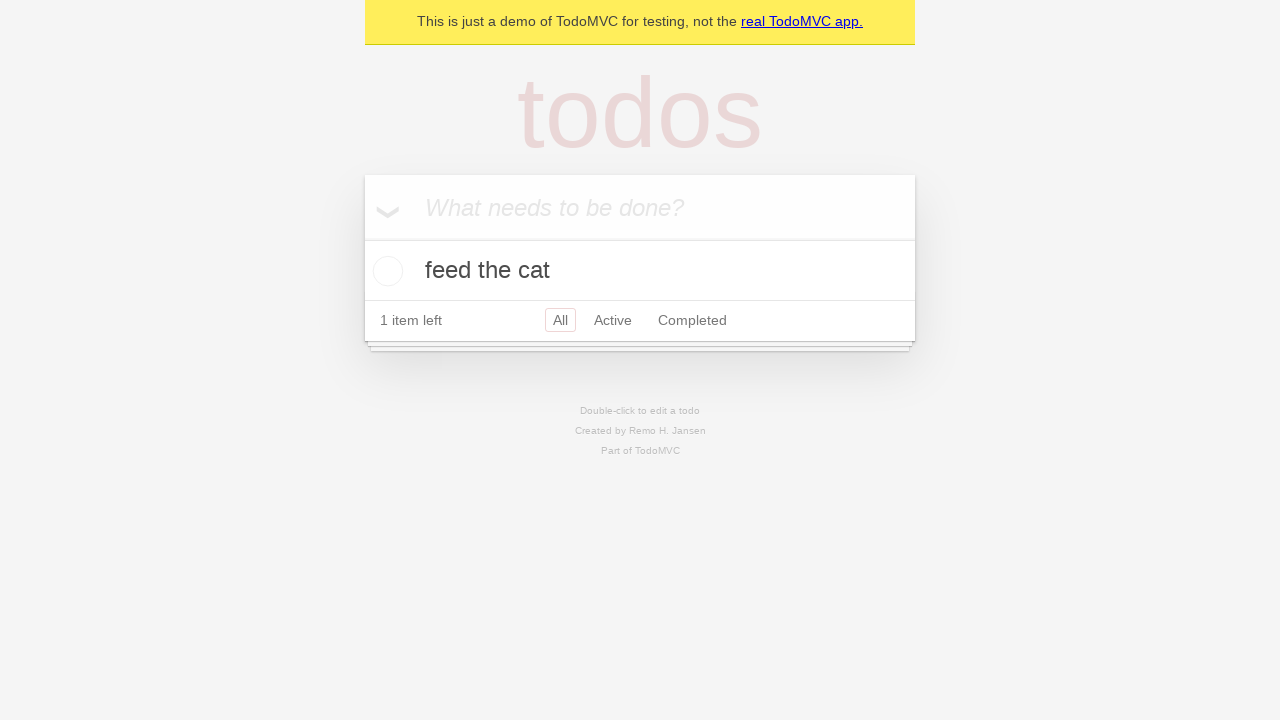

Filled new todo input with 'book a doctors appointment' on internal:attr=[placeholder="What needs to be done?"i]
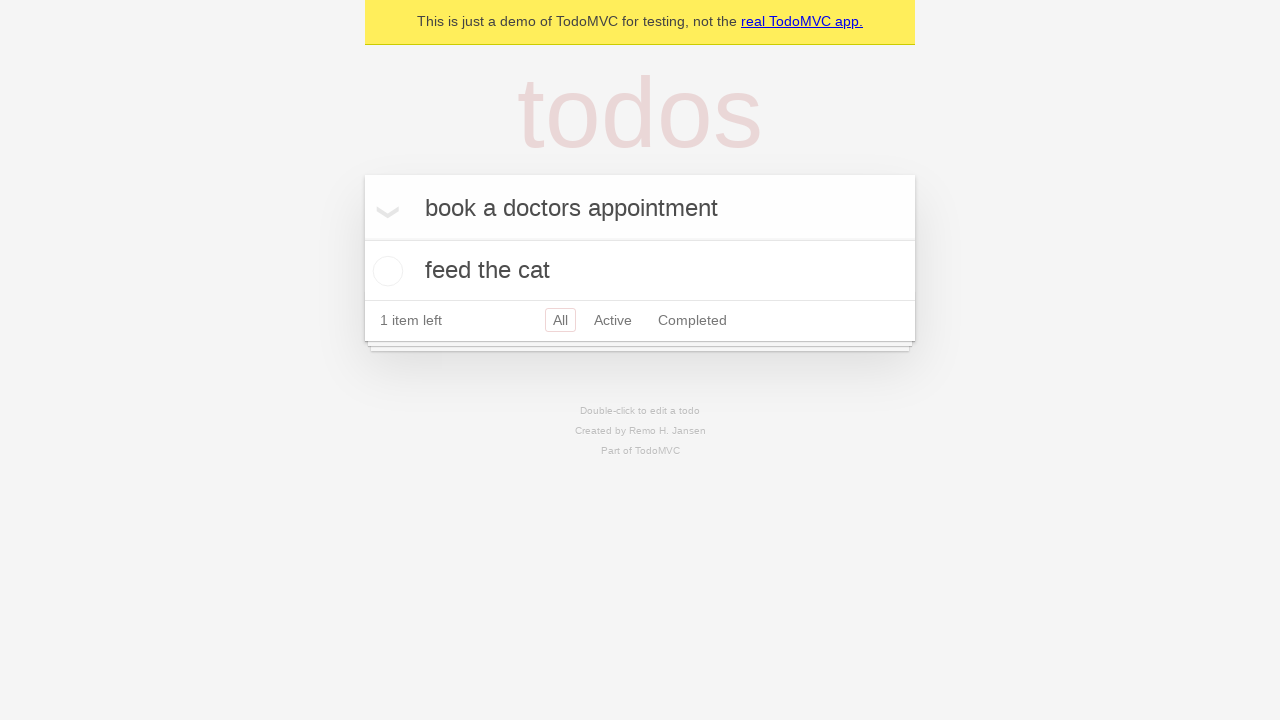

Pressed Enter to create second todo on internal:attr=[placeholder="What needs to be done?"i]
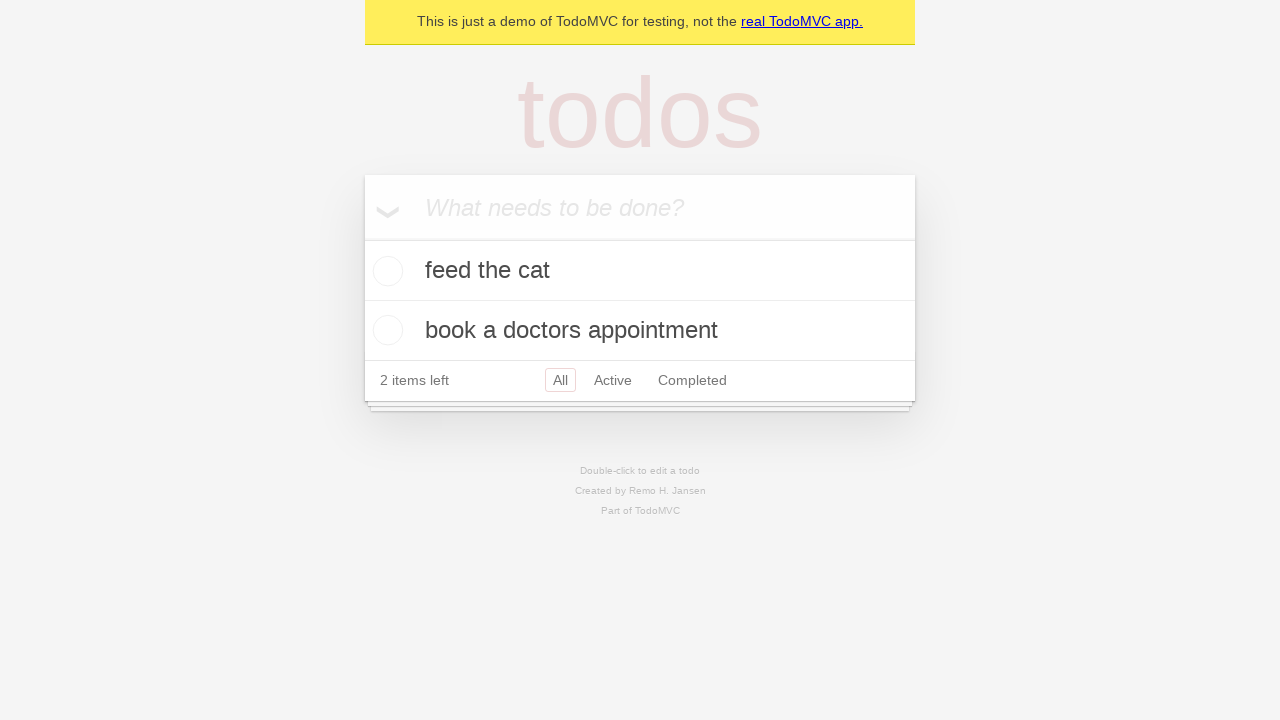

Filled new todo input with 'buy groceries' on internal:attr=[placeholder="What needs to be done?"i]
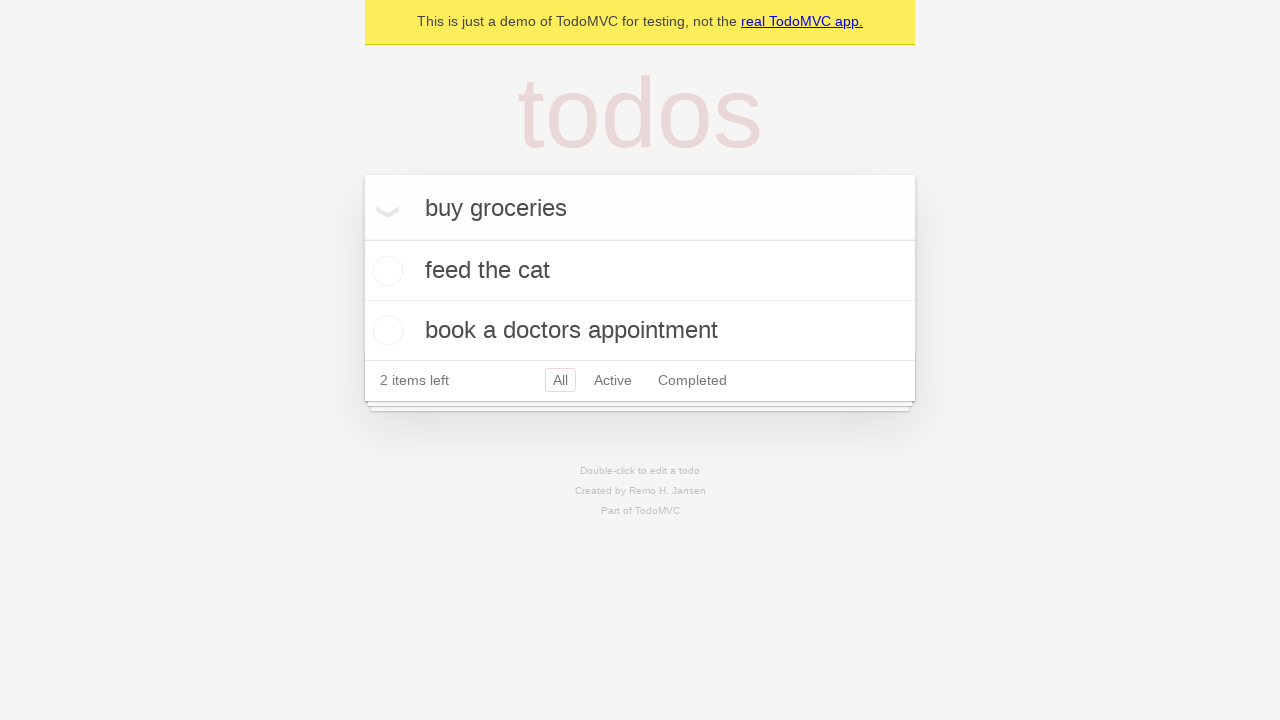

Pressed Enter to create third todo on internal:attr=[placeholder="What needs to be done?"i]
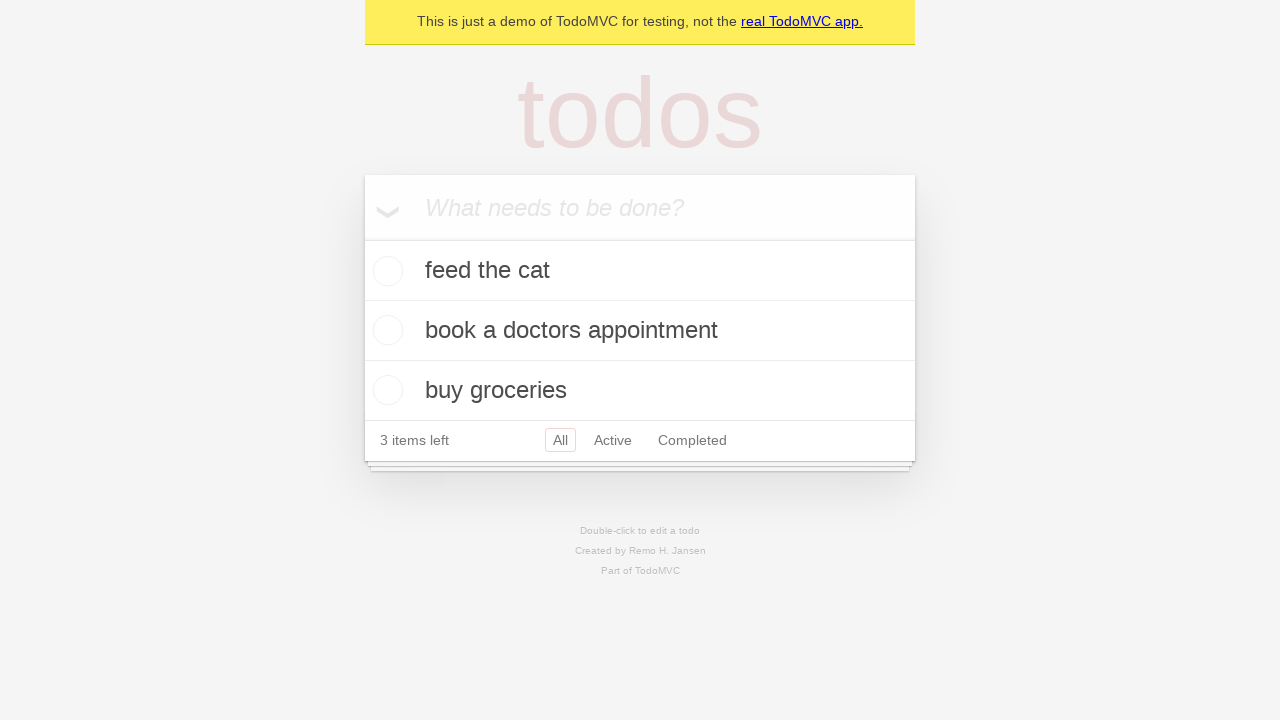

Double-clicked second todo item to enter edit mode at (640, 331) on internal:testid=[data-testid="todo-item"s] >> nth=1
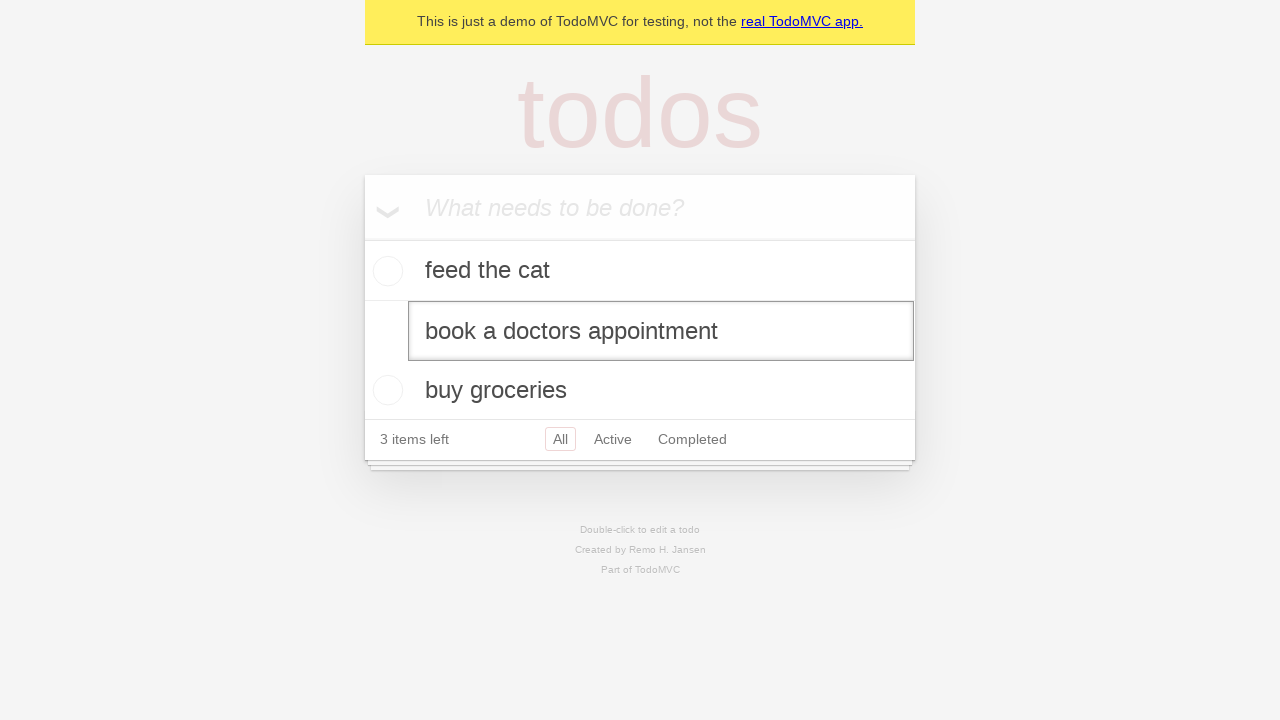

Filled edit textbox with '    buy some sausages    ' (with leading and trailing whitespace) on internal:testid=[data-testid="todo-item"s] >> nth=1 >> internal:role=textbox[nam
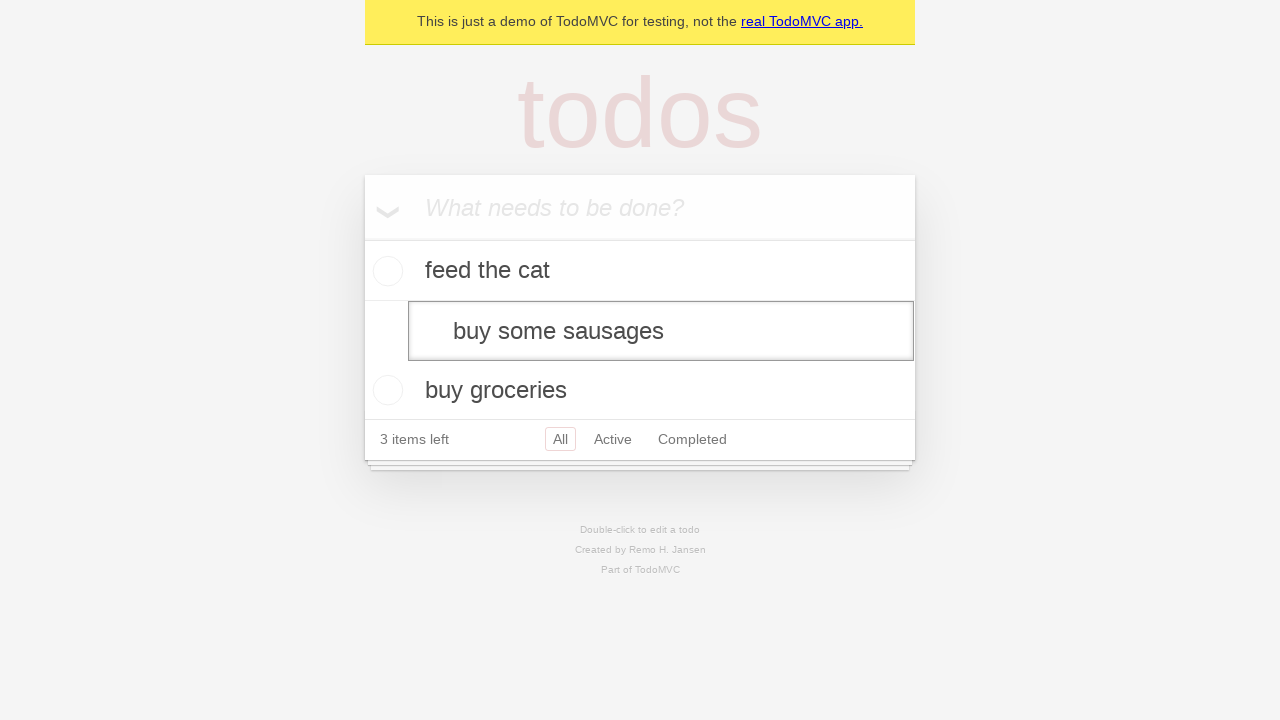

Pressed Enter to submit edited todo text and verify whitespace is trimmed on internal:testid=[data-testid="todo-item"s] >> nth=1 >> internal:role=textbox[nam
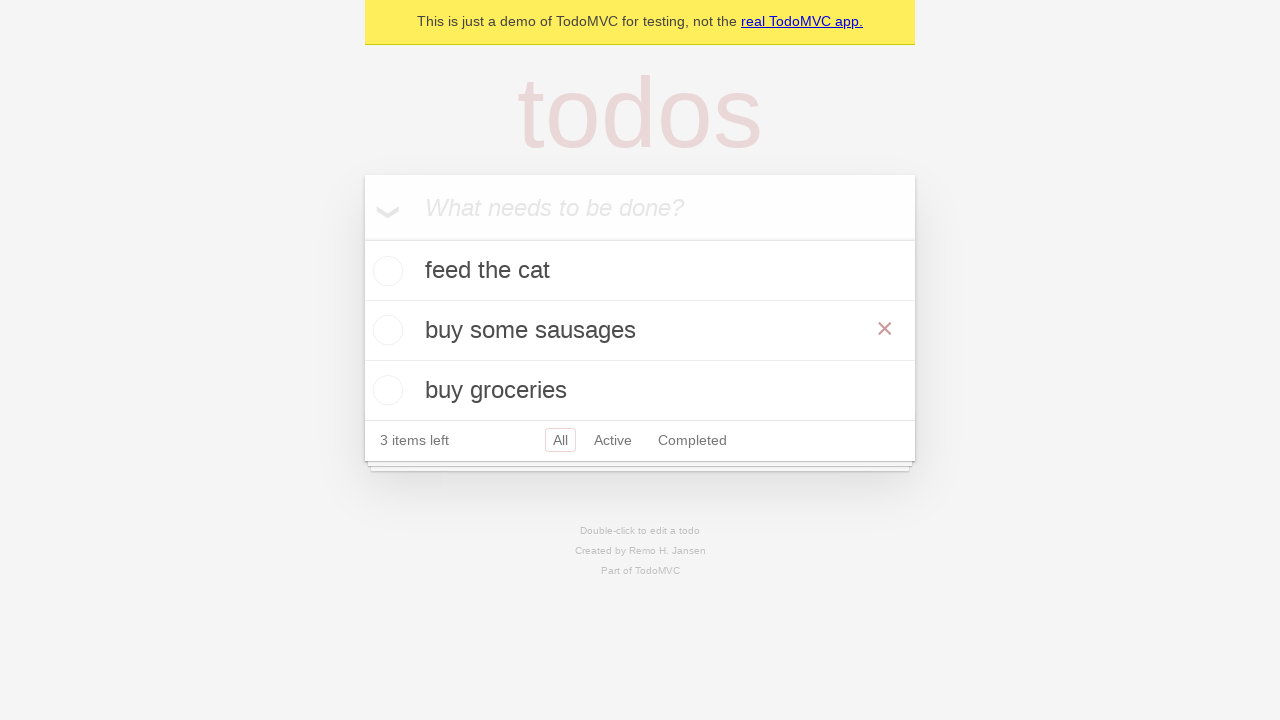

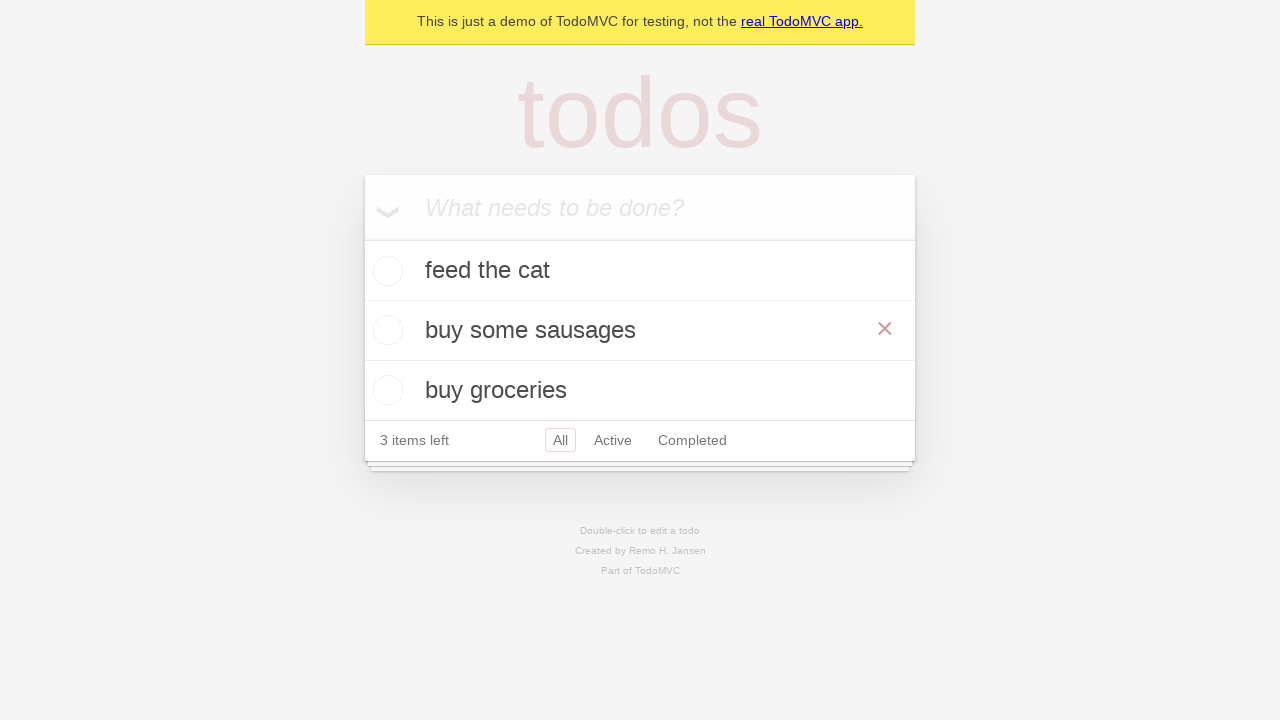